Navigates to the Calley website homepage and waits for the page to fully load, verifying the page is accessible.

Starting URL: https://www.getcalley.com/

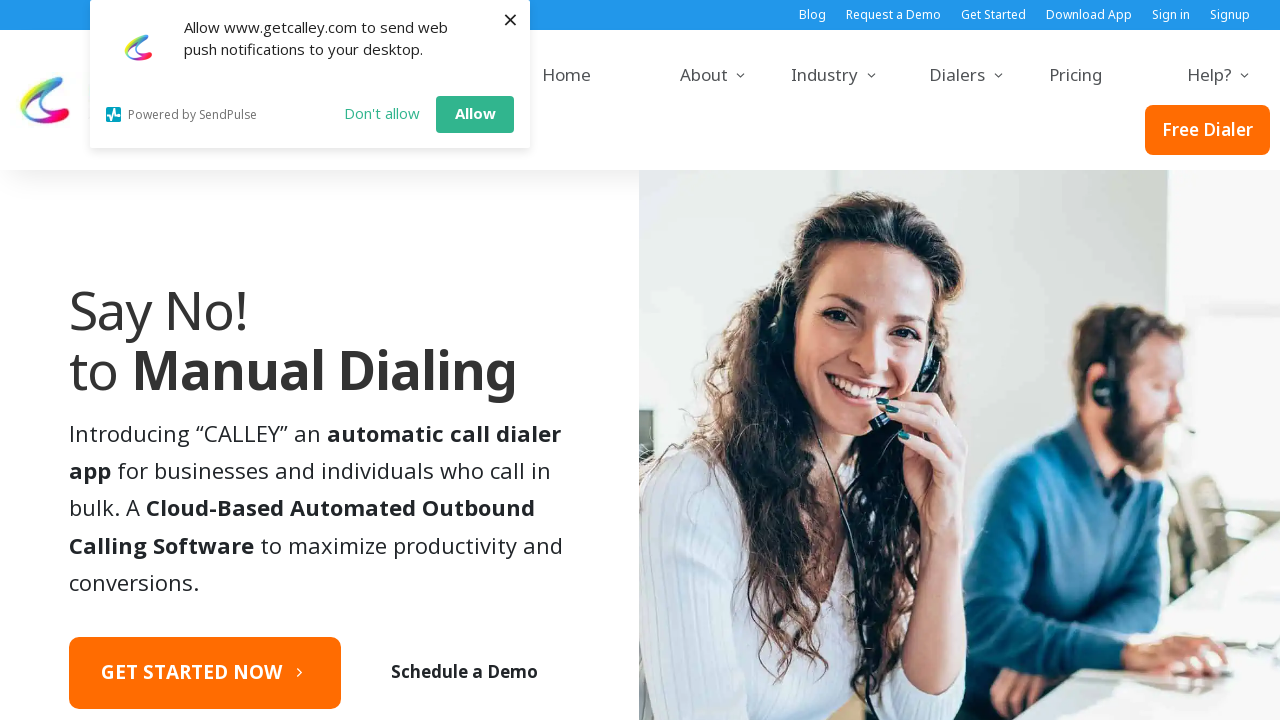

Navigated to Calley homepage at https://www.getcalley.com/
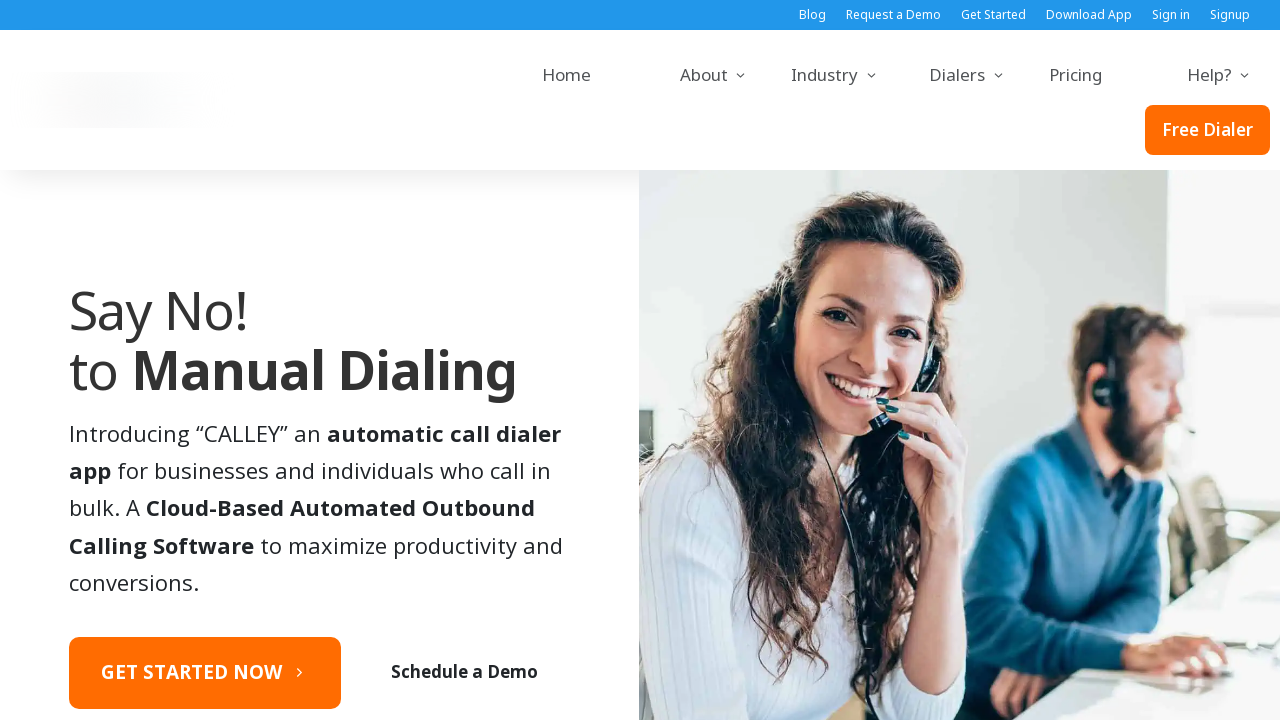

Page reached networkidle state, indicating full load completion
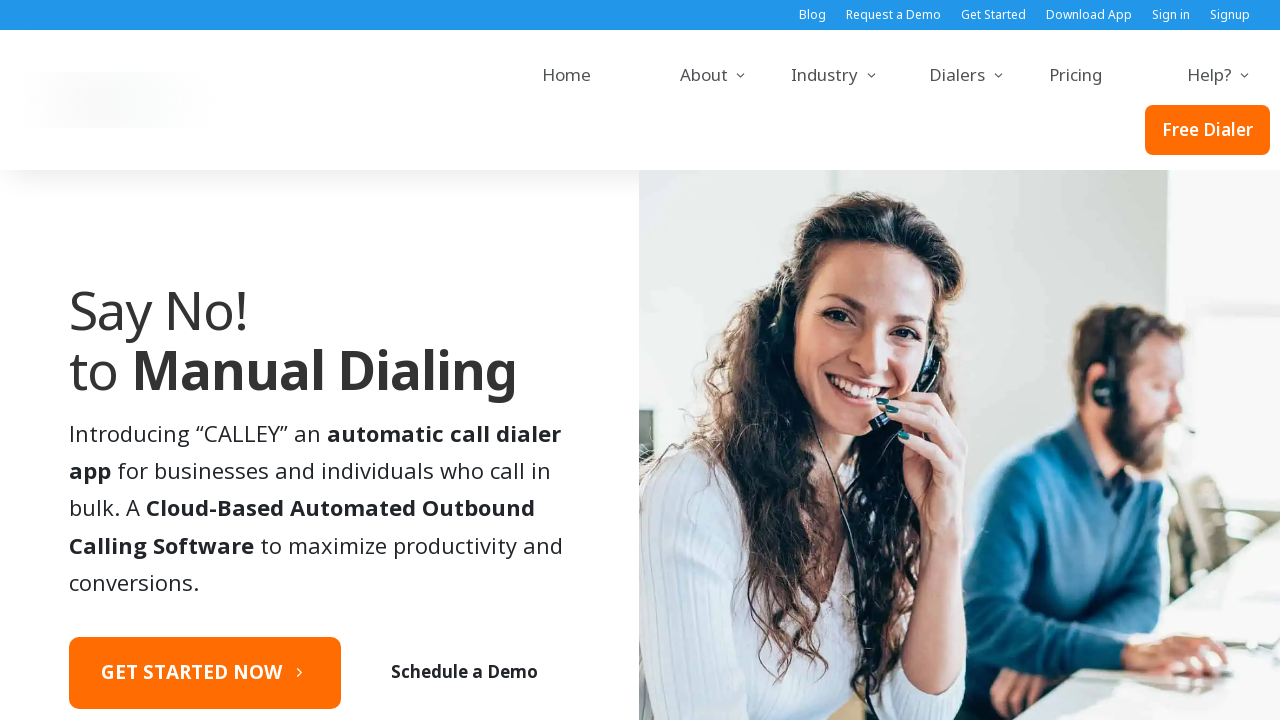

Body element is visible, confirming page accessibility
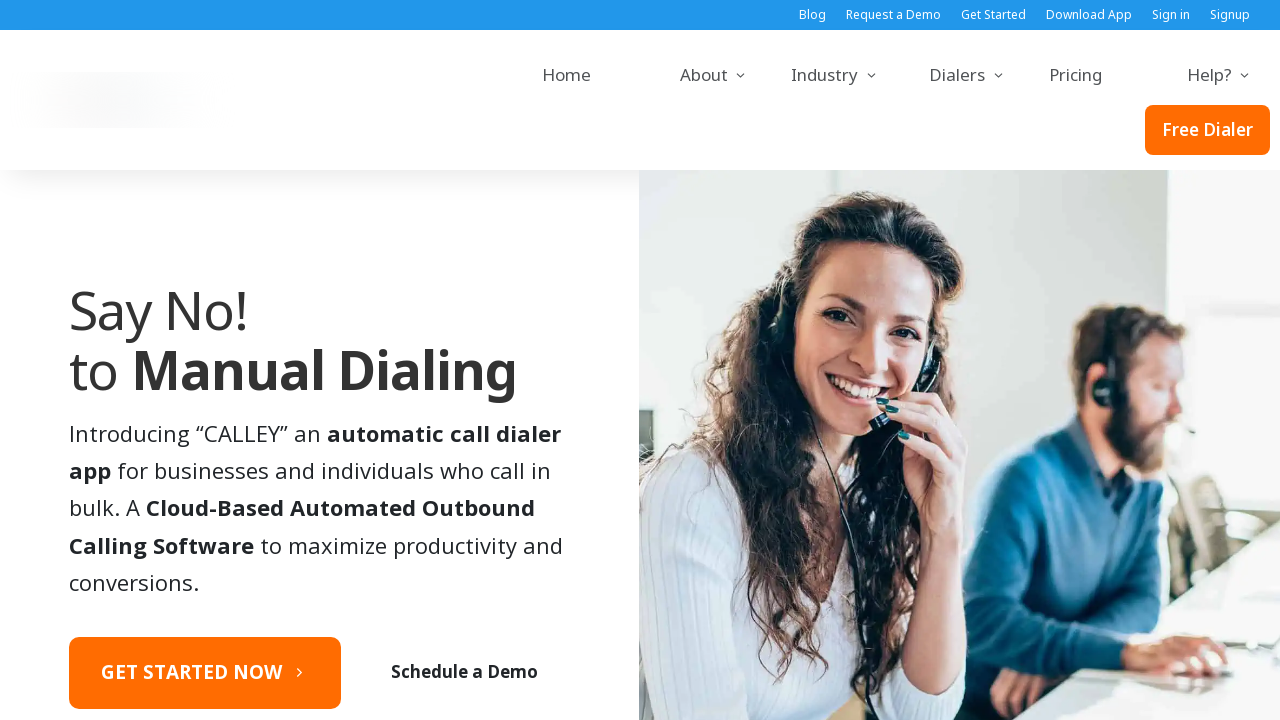

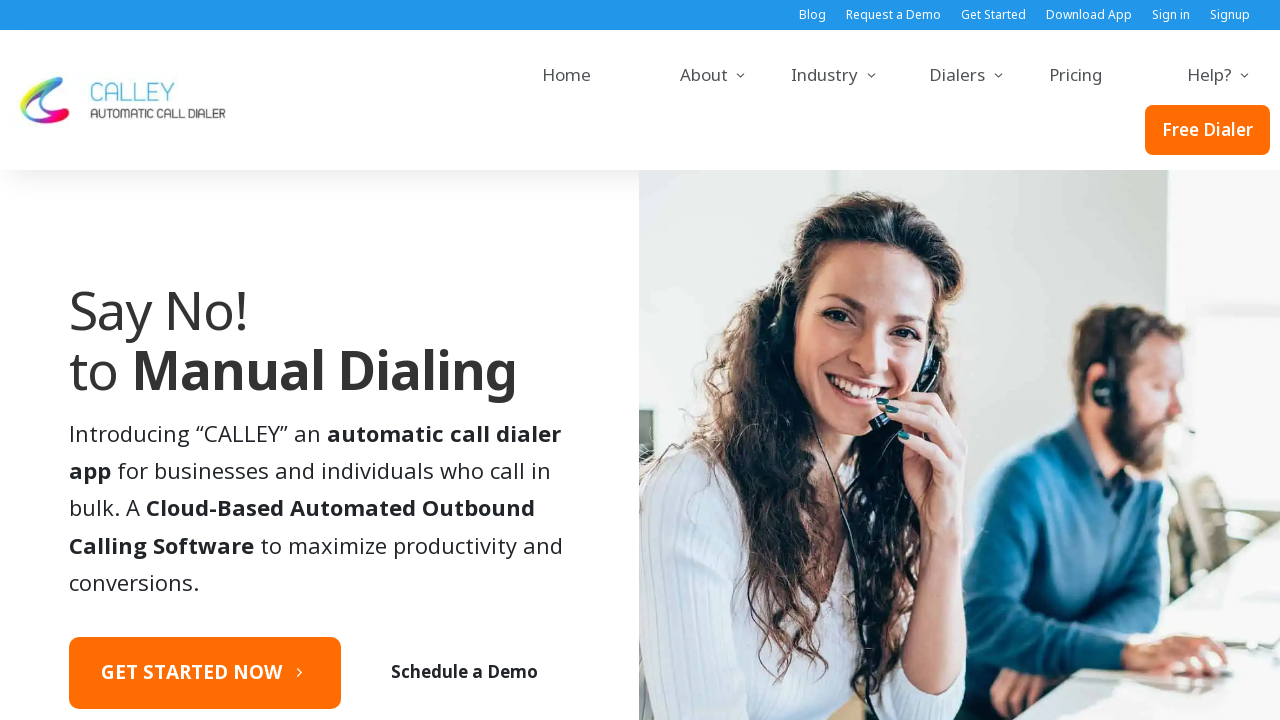